Tests alert popup navigation by clicking a button that triggers a confirmation alert, accepting it, then verifying a second alert's text, accepting it, and confirming navigation to the alerted page.

Starting URL: https://kristinek.github.io/site/examples/alerts_popups

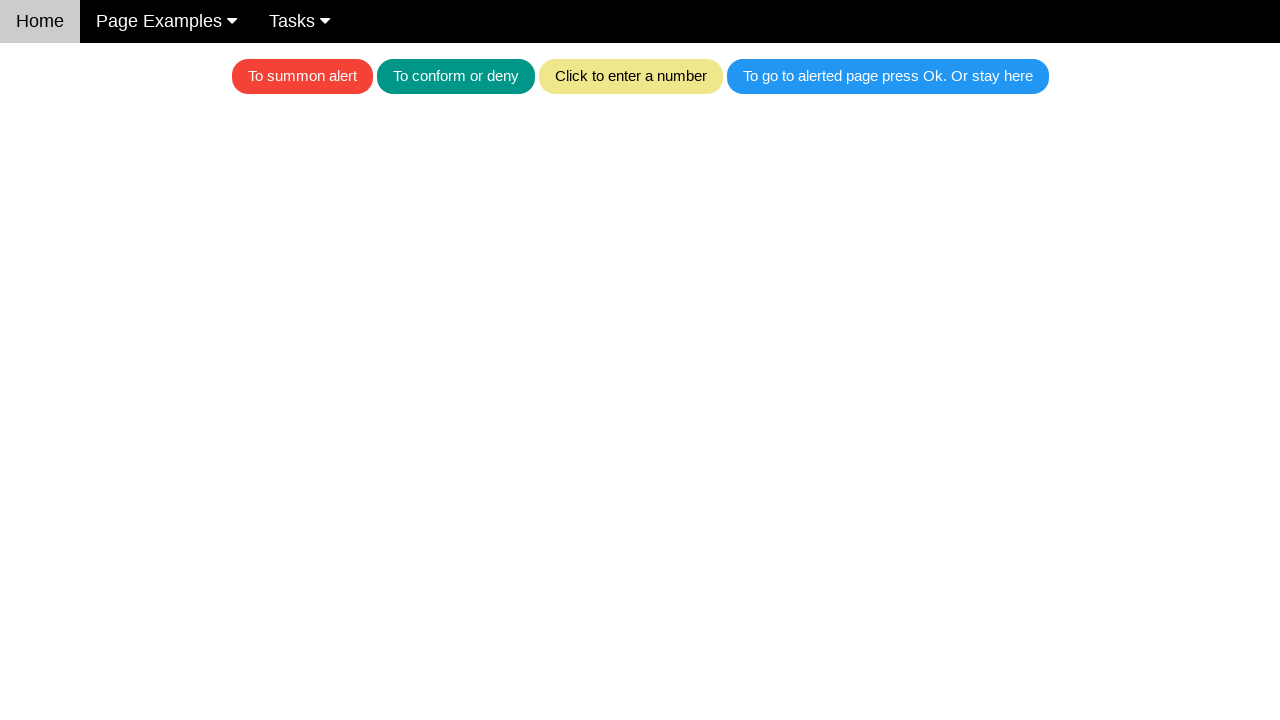

Clicked blue button to trigger alert at (888, 76) on .w3-blue
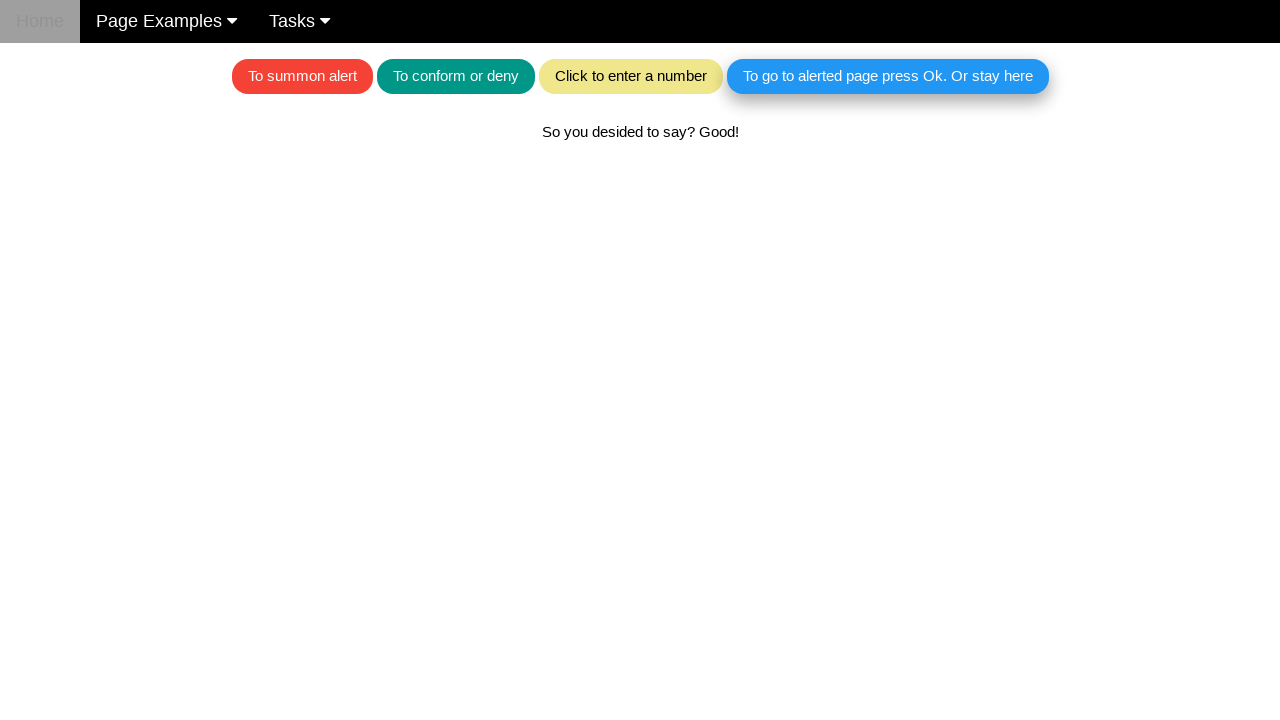

Set up dialog handler to accept alerts
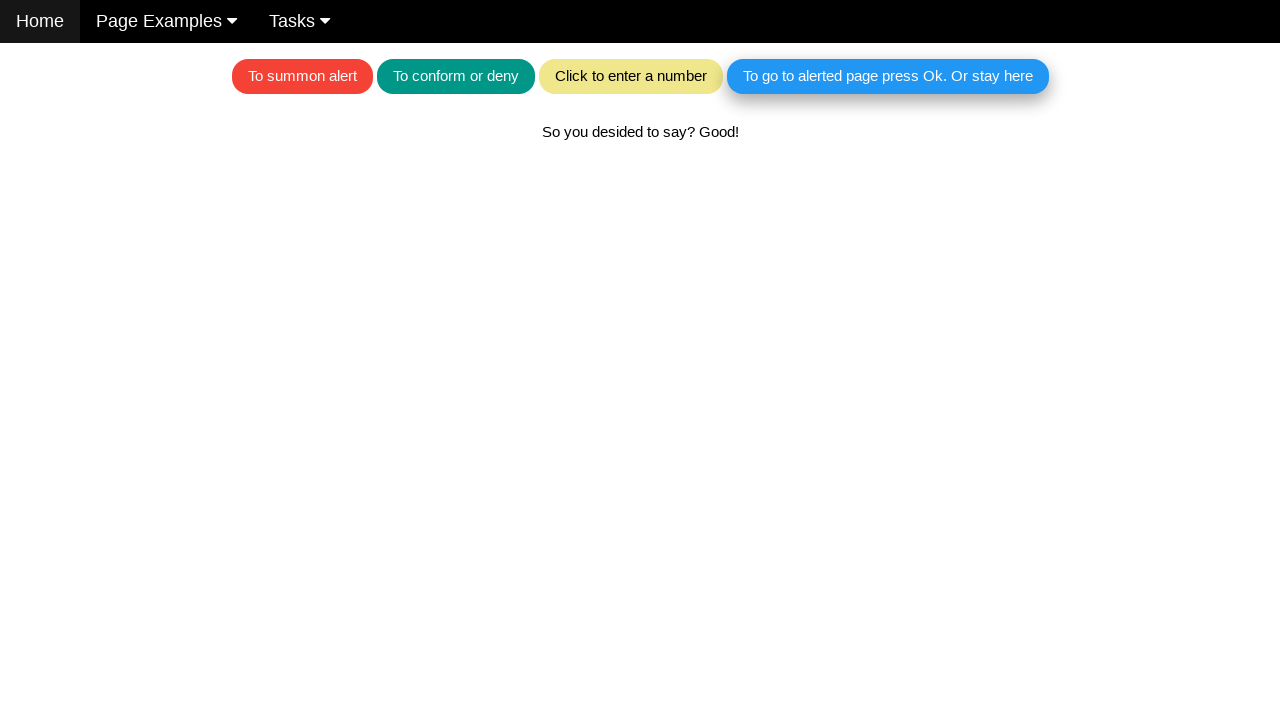

Waited 500ms for alert processing
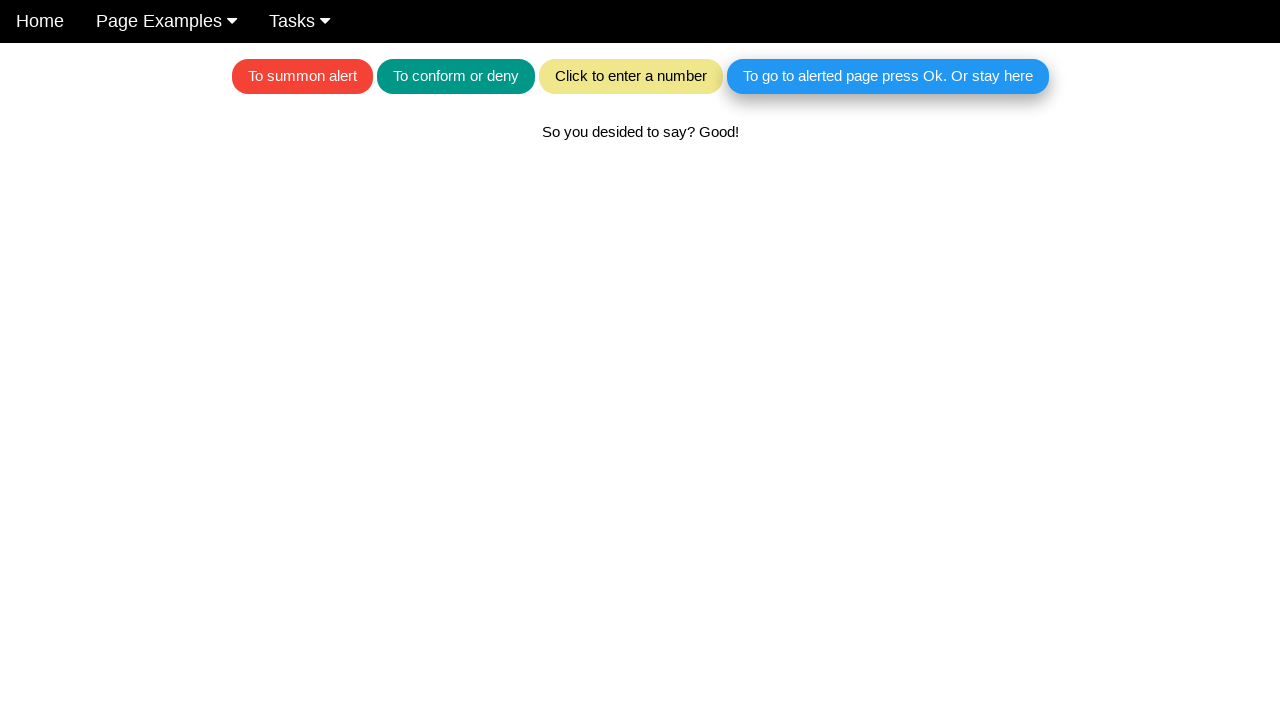

Clicked blue button to trigger alerts at (888, 76) on .w3-blue
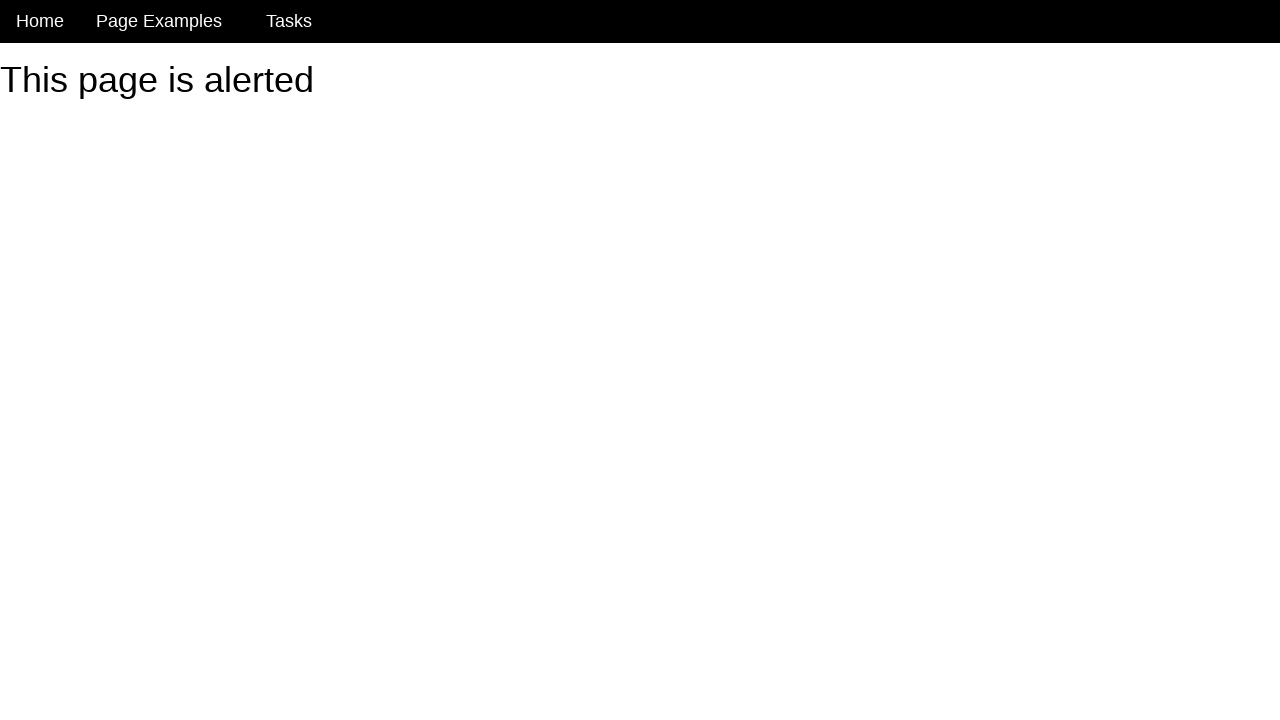

Set up handler for first alert
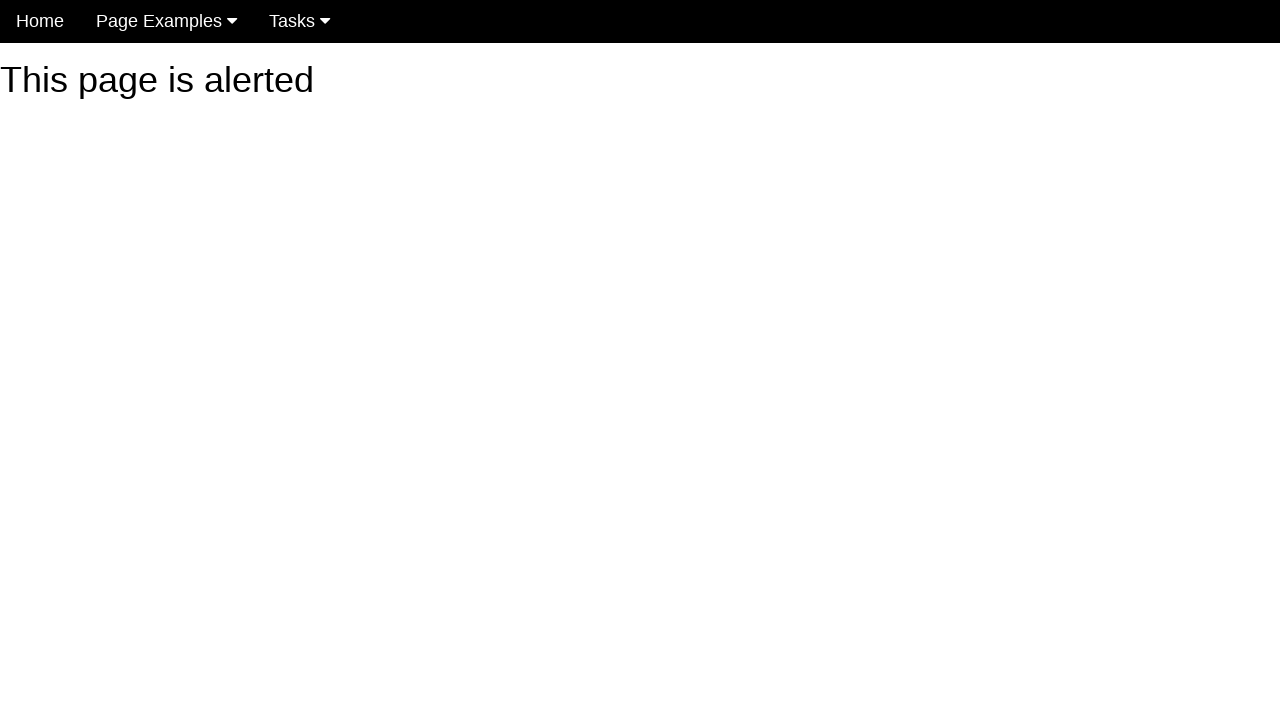

Waited 500ms for first alert to be handled
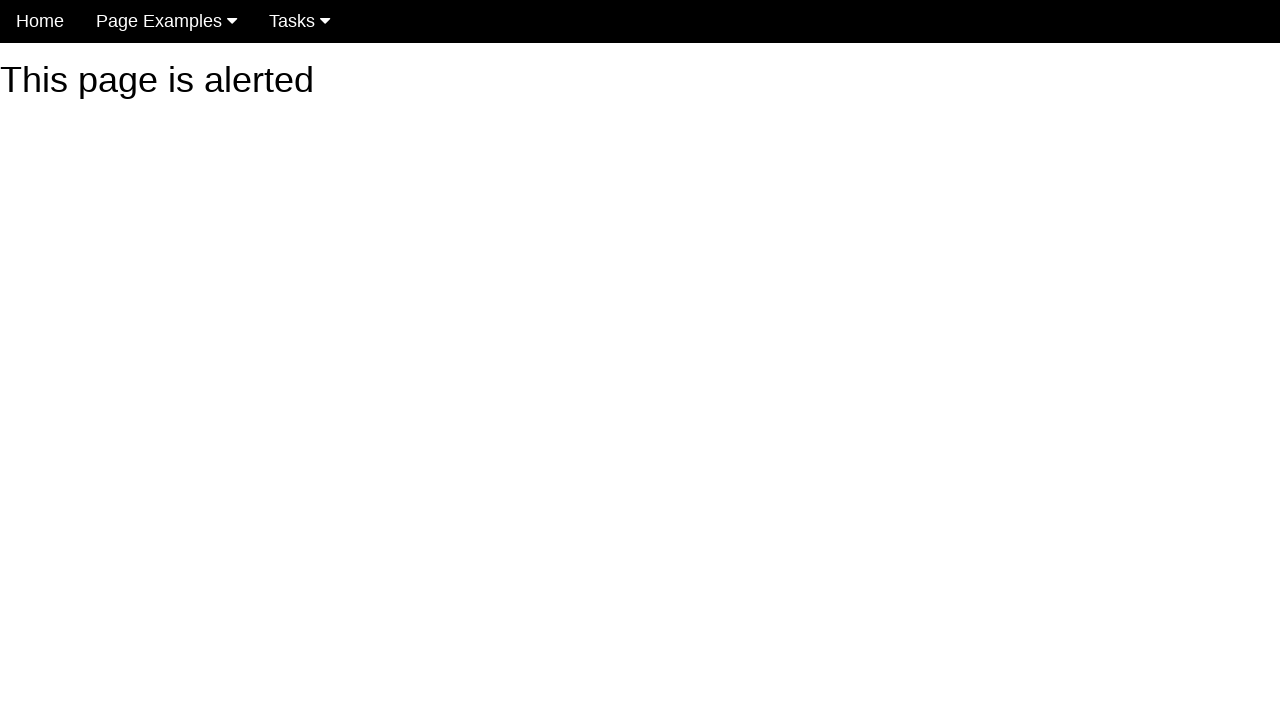

Set up handler for second alert to verify text 'Booooooooo!' and accept
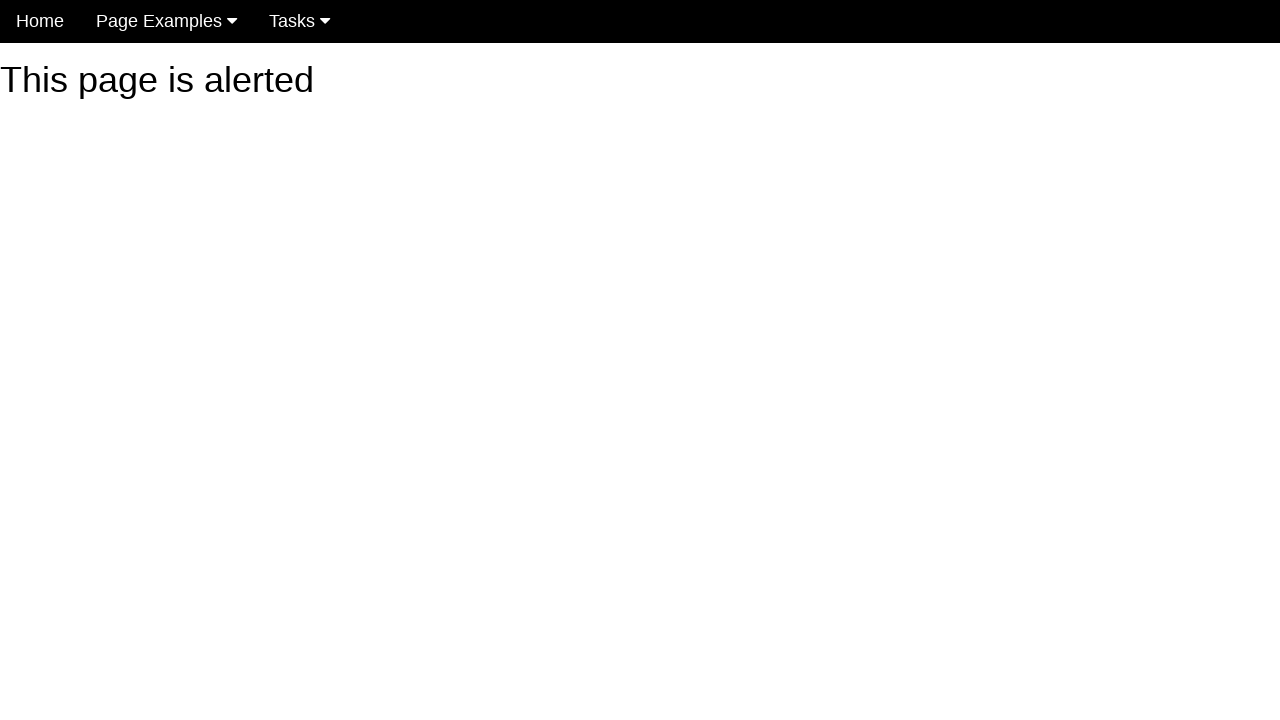

Waited 500ms for second alert to be handled
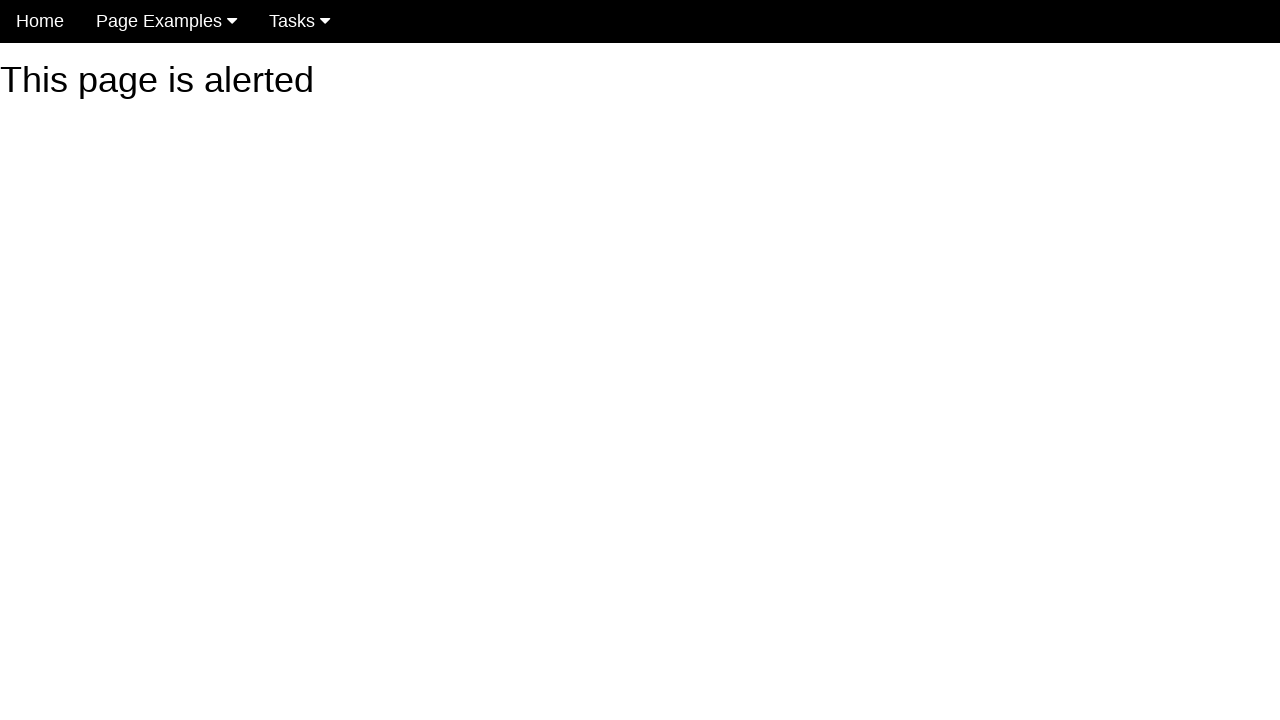

Verified navigation to alerted page at https://kristinek.github.io/site/examples/alerted_page
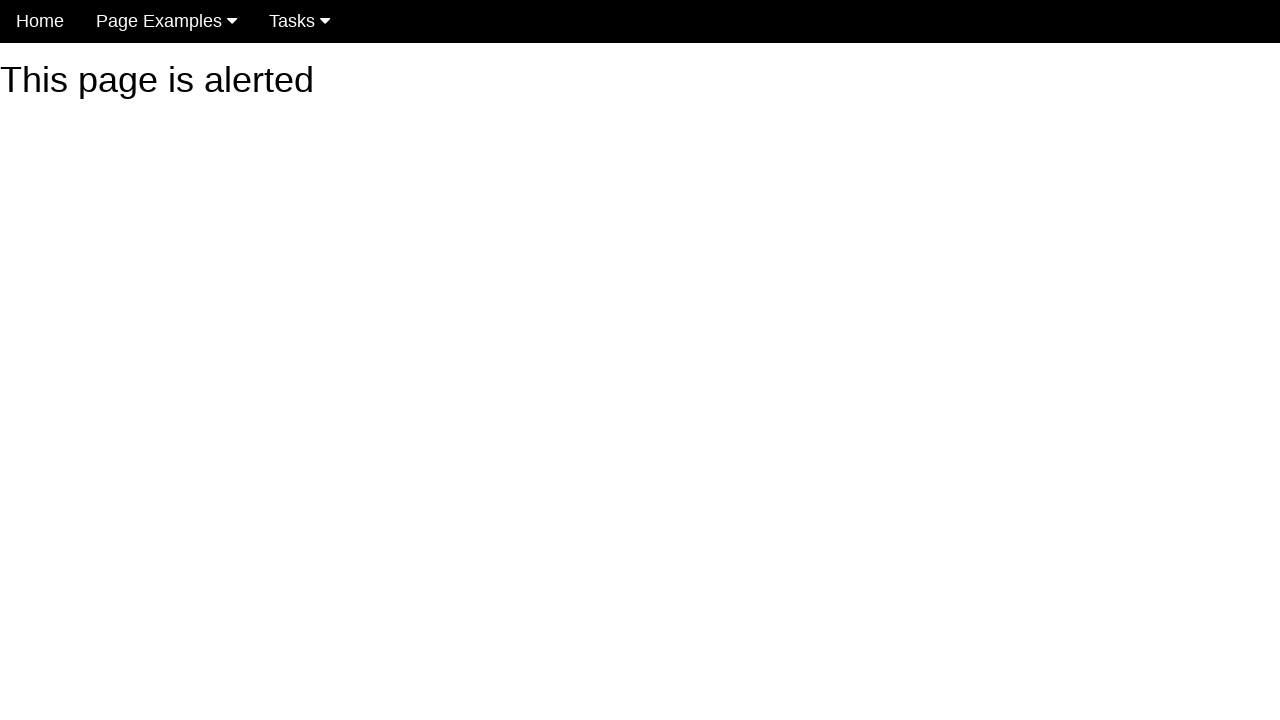

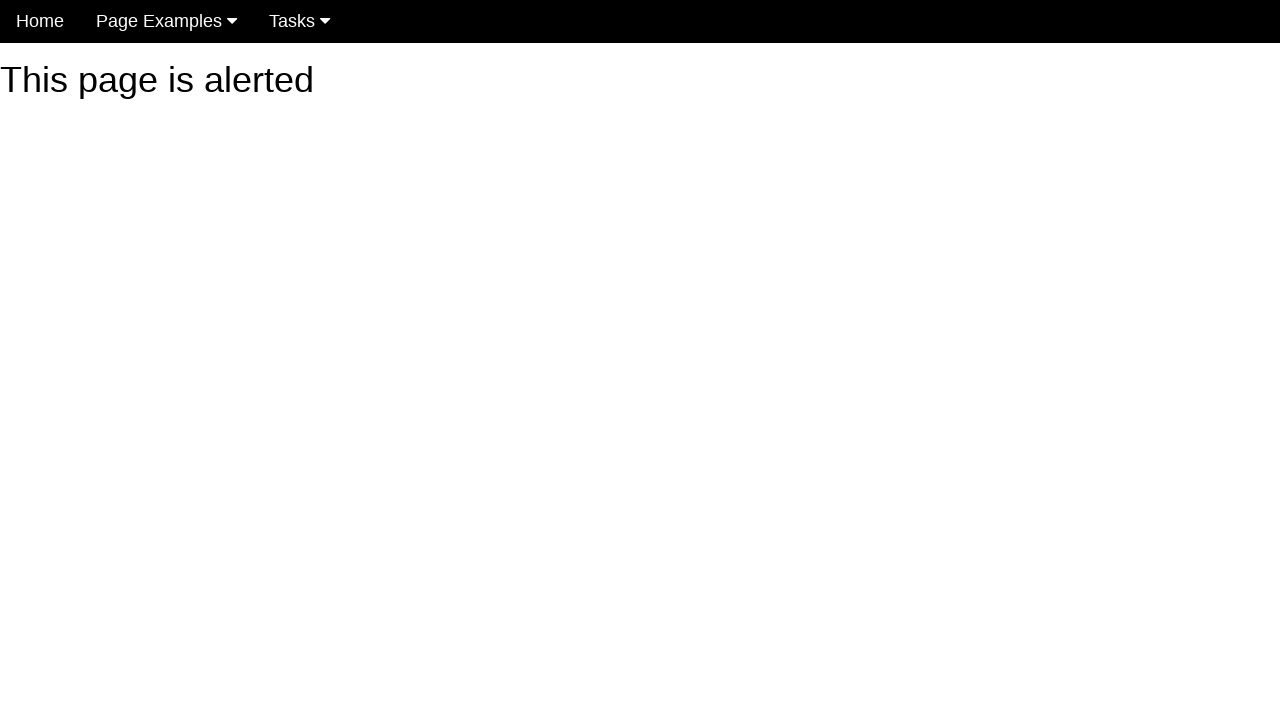